Handles dropdown selections for skills, country, language, and date of birth fields in the registration form

Starting URL: https://demo.automationtesting.in/Register.html

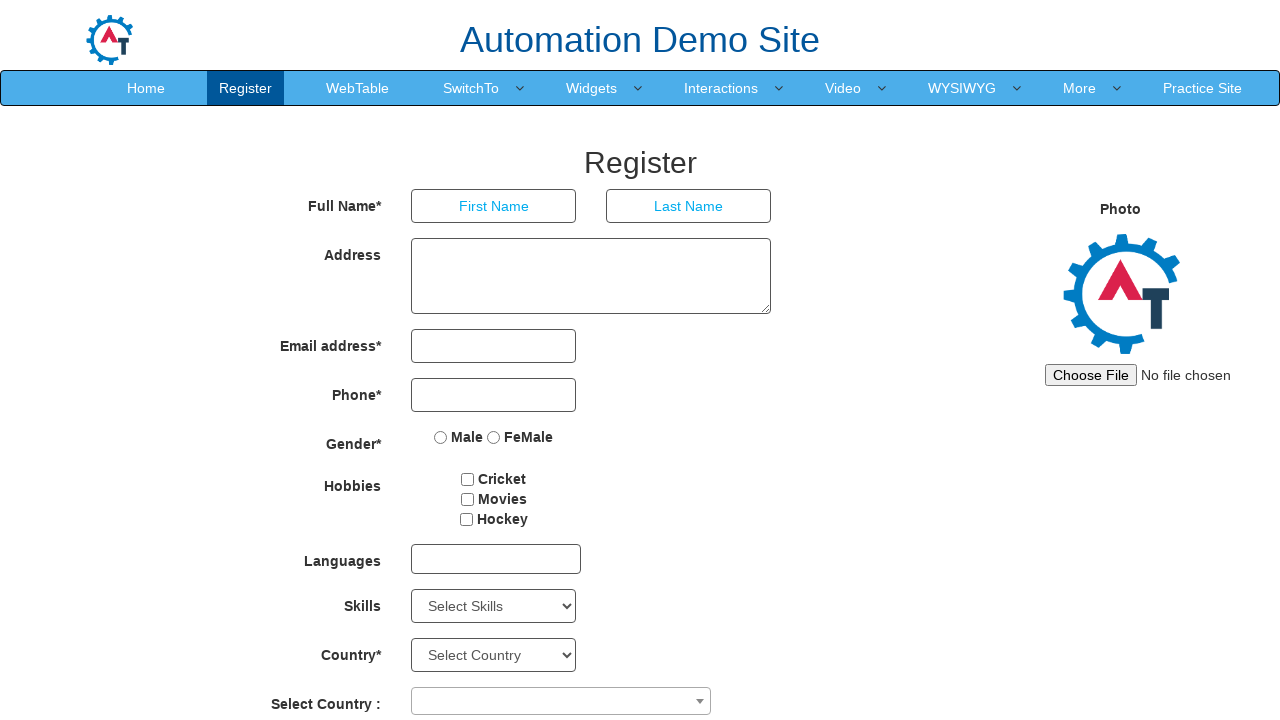

Selected 'Java' from Skills dropdown on #Skills
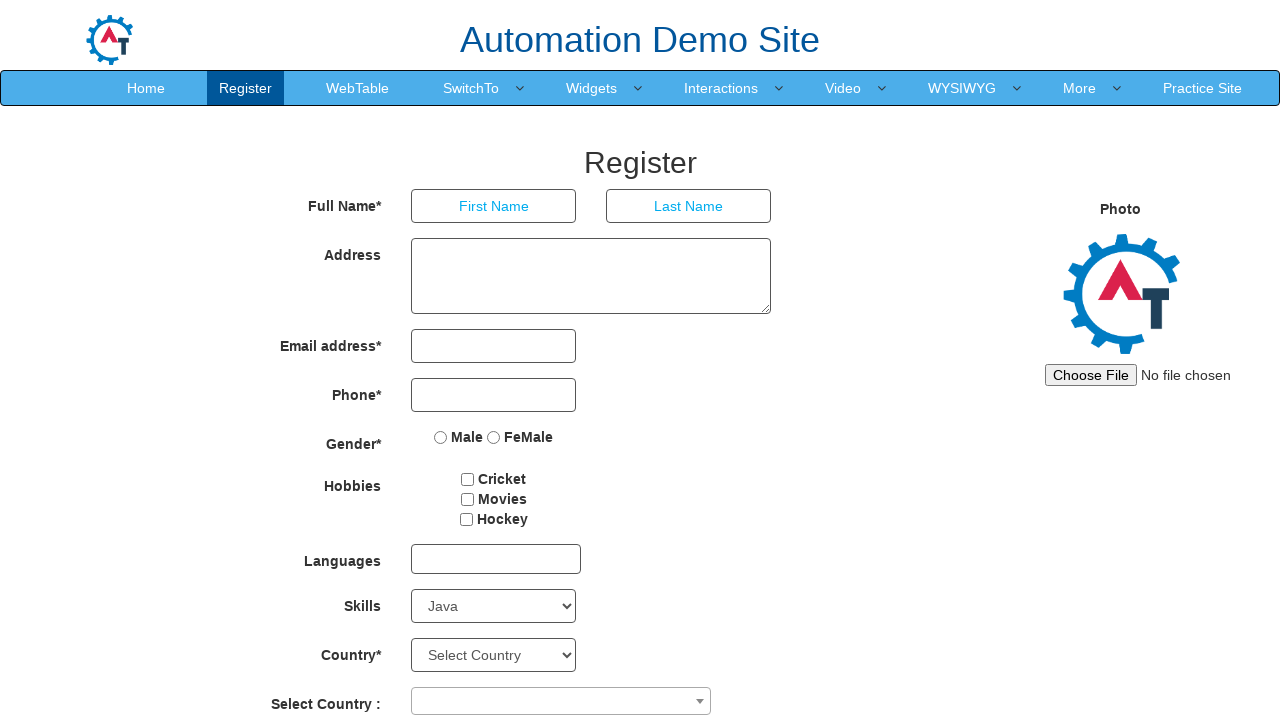

Selected 'India' from Country dropdown on #country
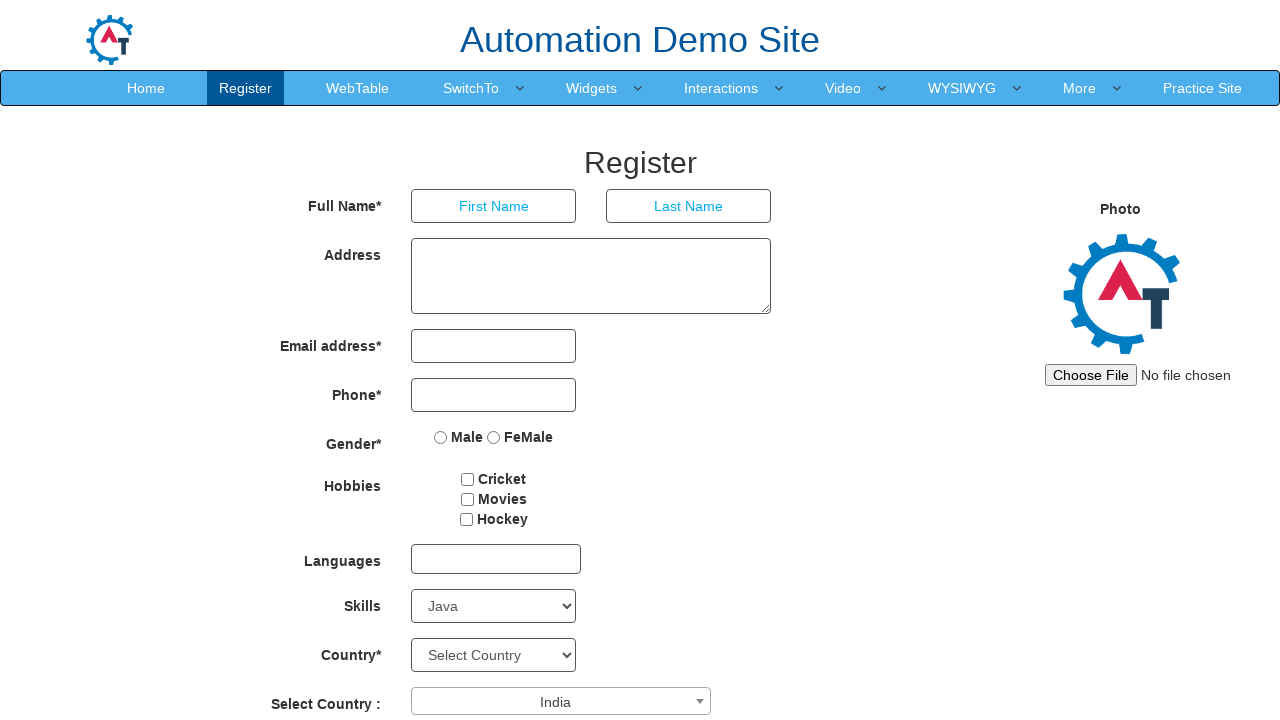

Clicked Language multi-select dropdown at (496, 559) on #msdd
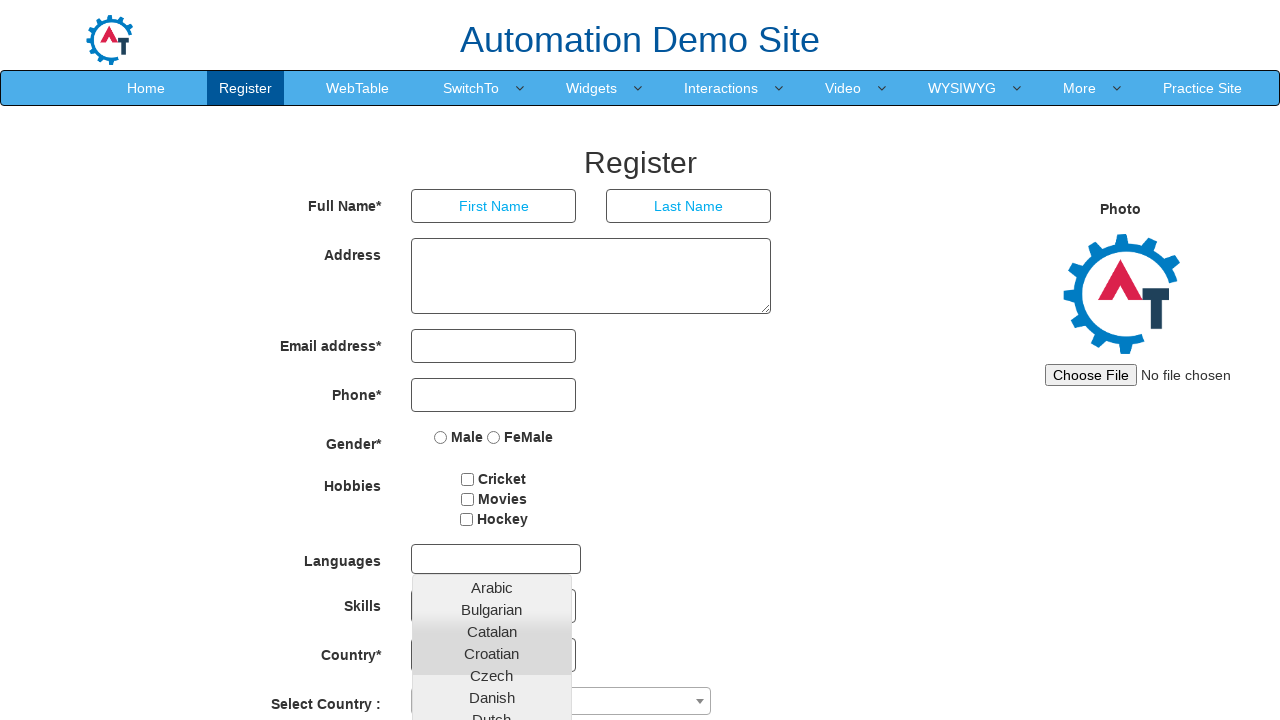

Selected 8th language option from multi-select list at (492, 458) on ul.ui-autocomplete.ui-front.ui-menu.ui-widget.ui-widget-content.ui-corner-all > 
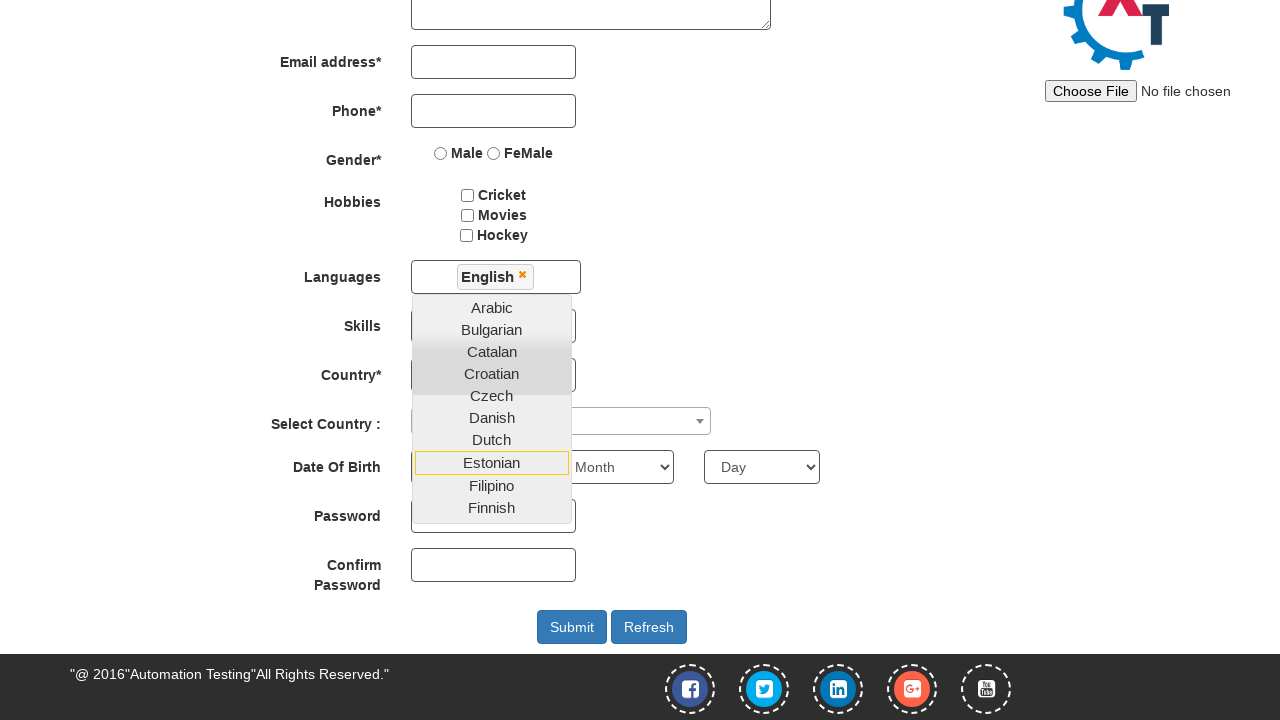

Selected '1998' from Year dropdown on #yearbox
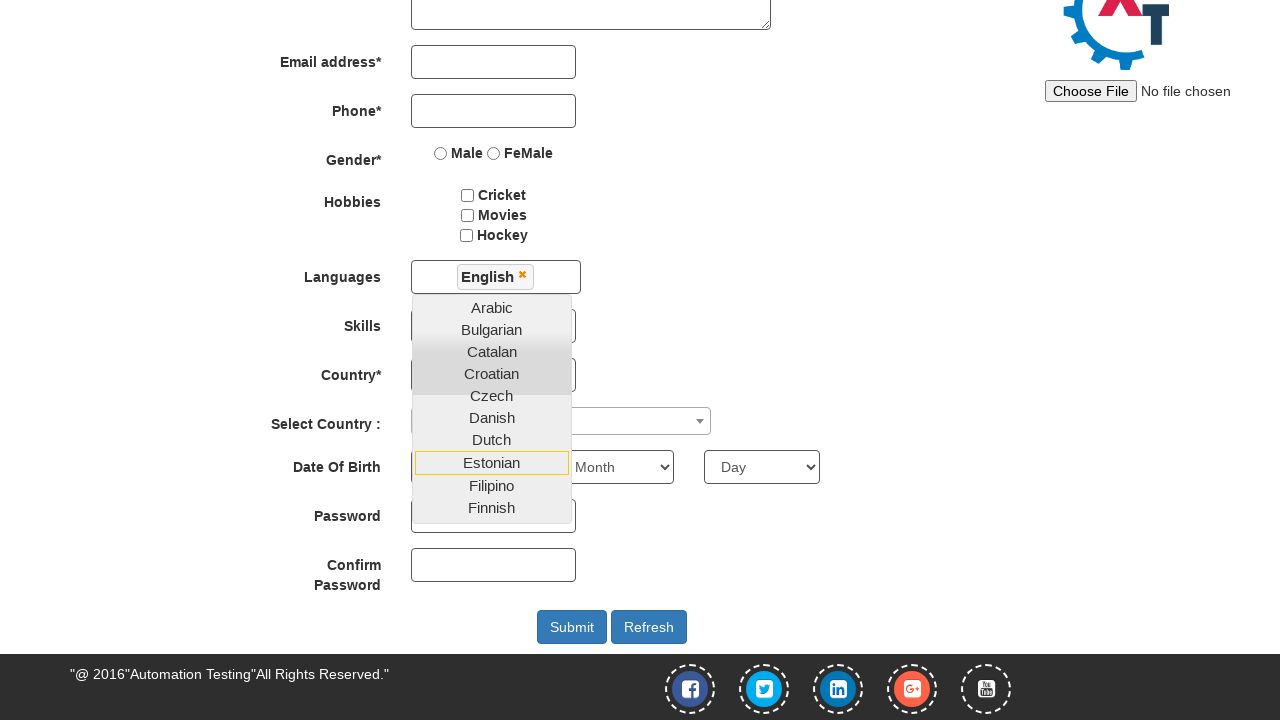

Selected 'April' from Month dropdown on select[placeholder='Month']
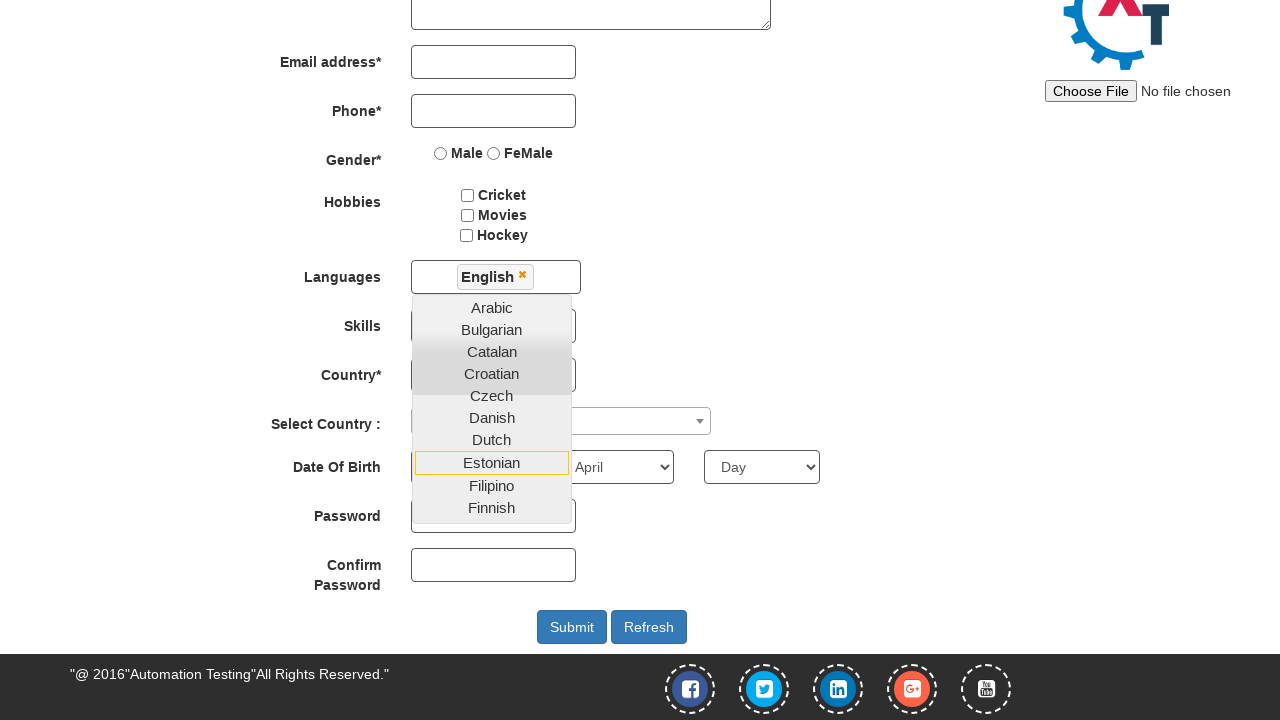

Selected '19' from Day dropdown on #daybox
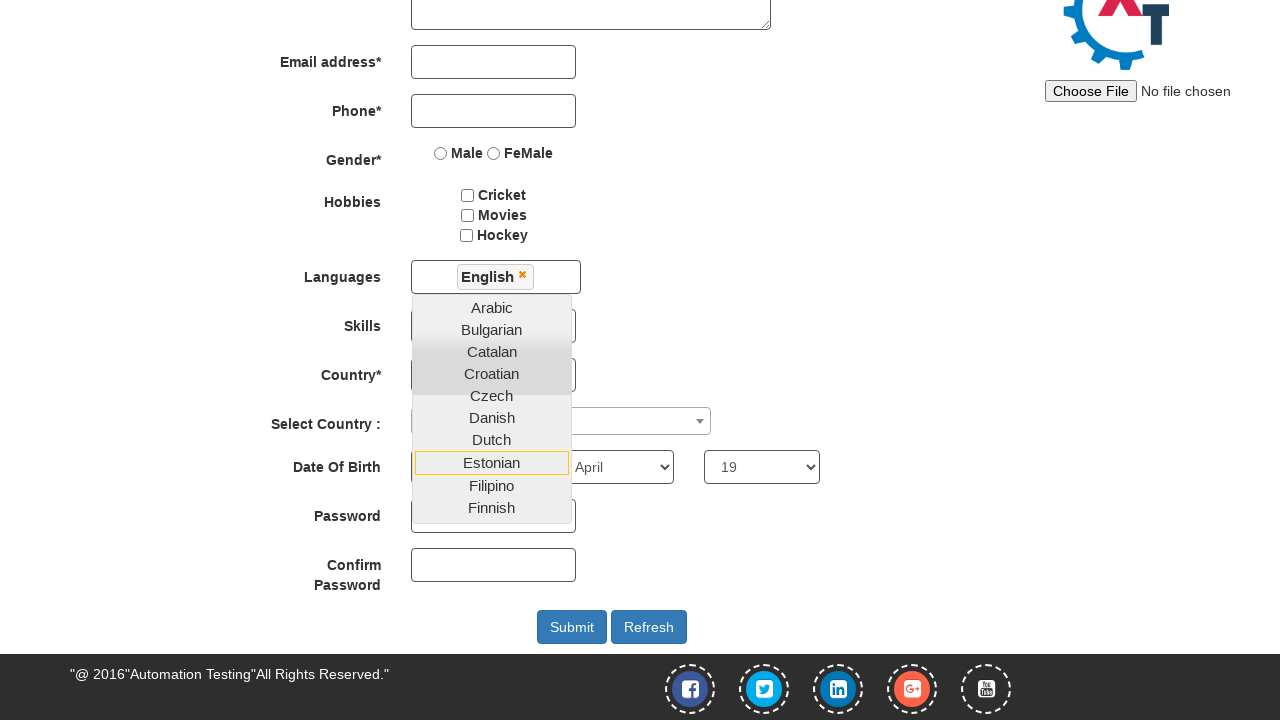

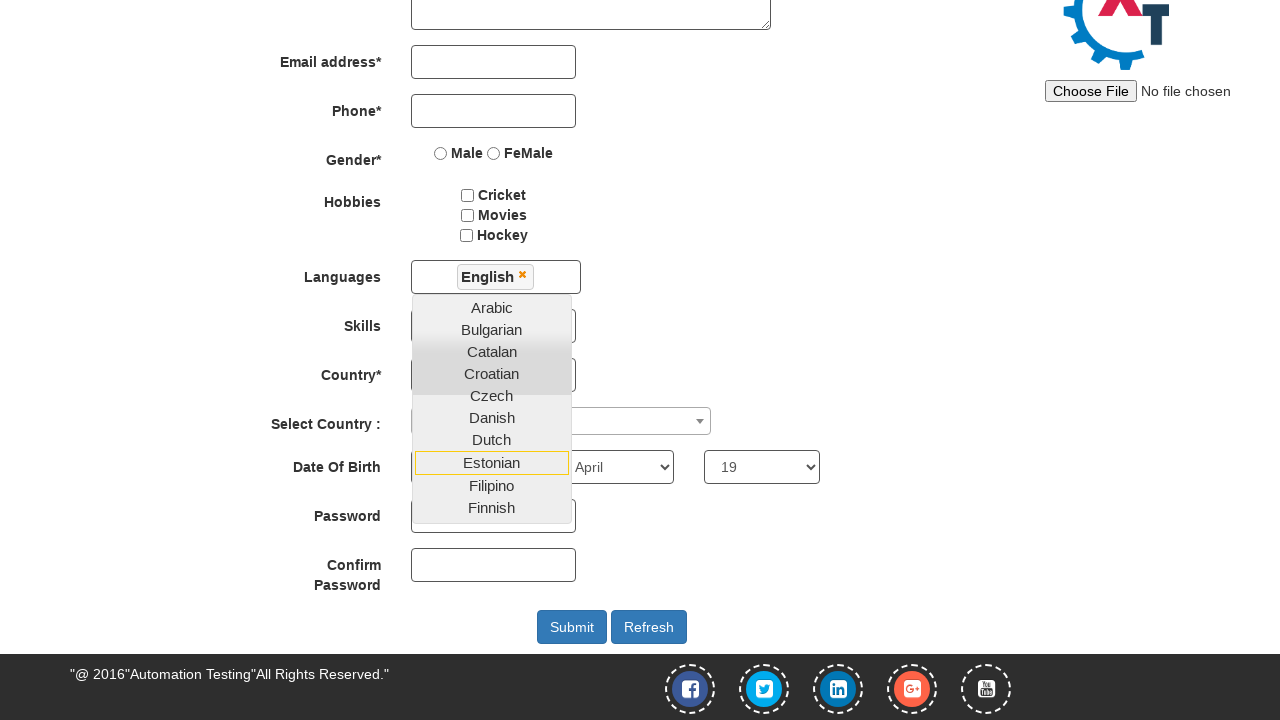